Tests the age form by entering a name and age, submitting the form, and verifying the response message.

Starting URL: https://kristinek.github.io/site/examples/age

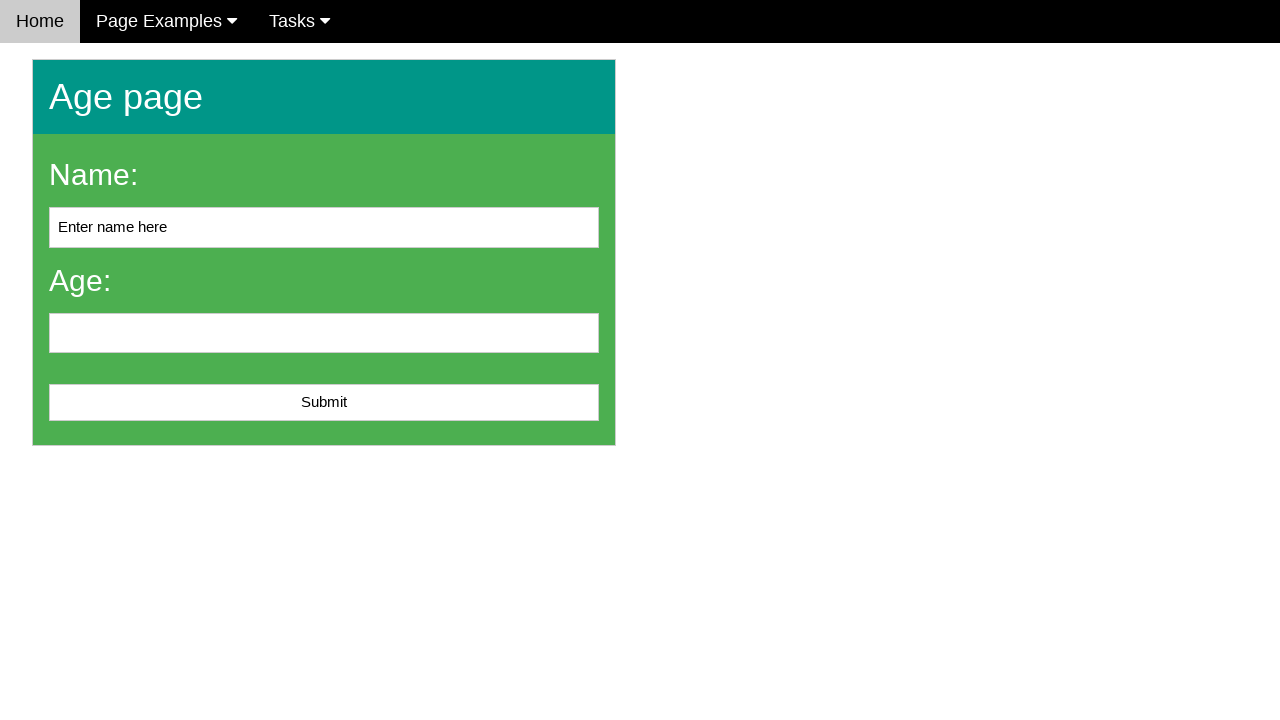

Filled name field with 'John Smith' on #name
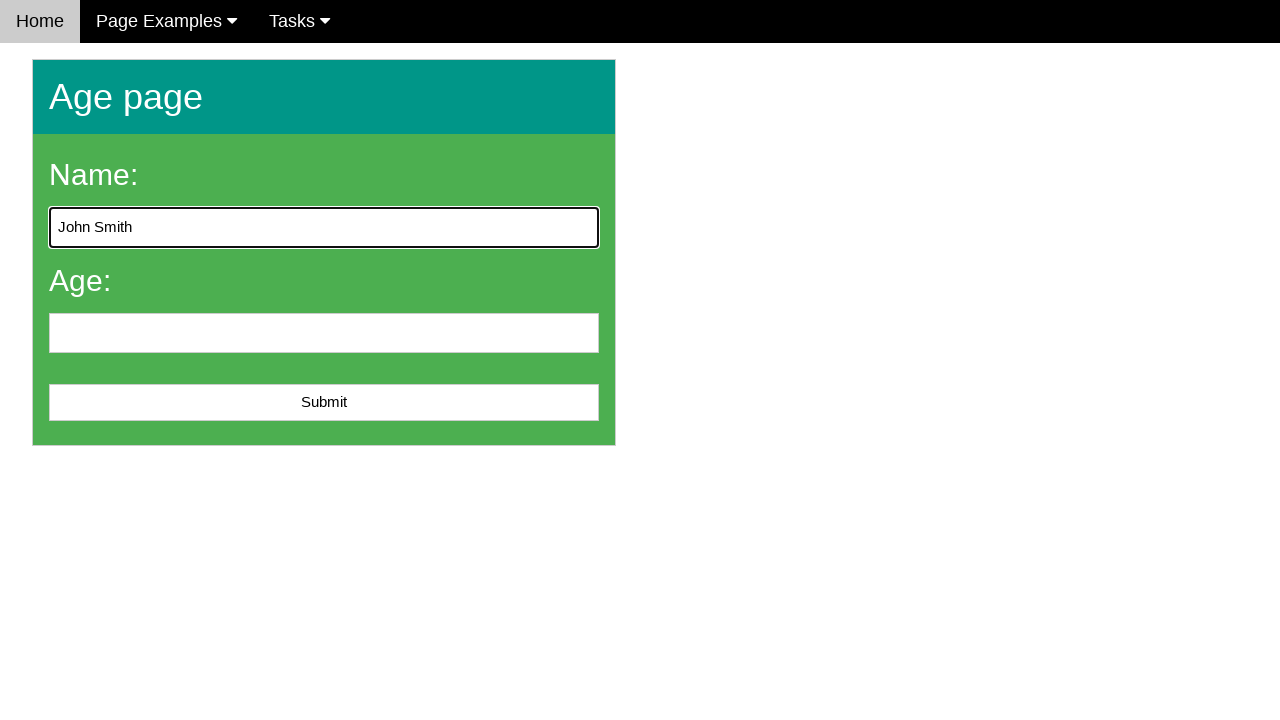

Filled age field with '25' on input[name='age']
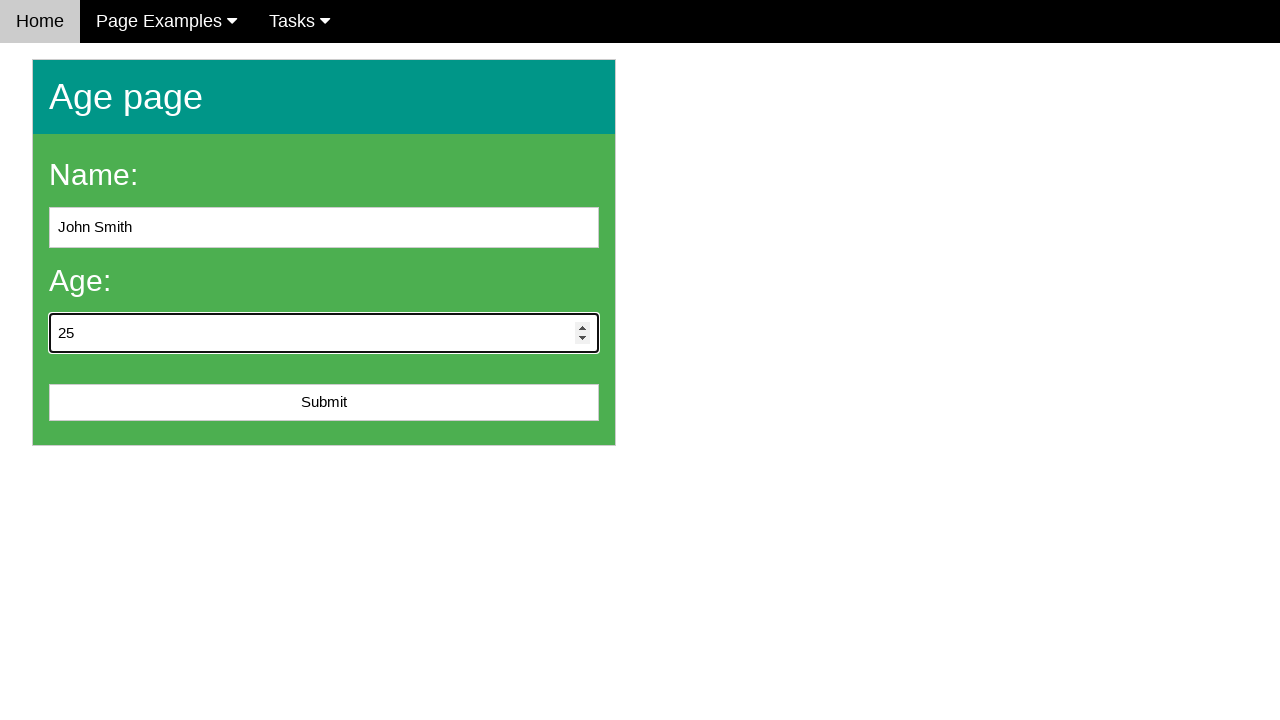

Clicked submit button to submit the age form at (324, 403) on #submit
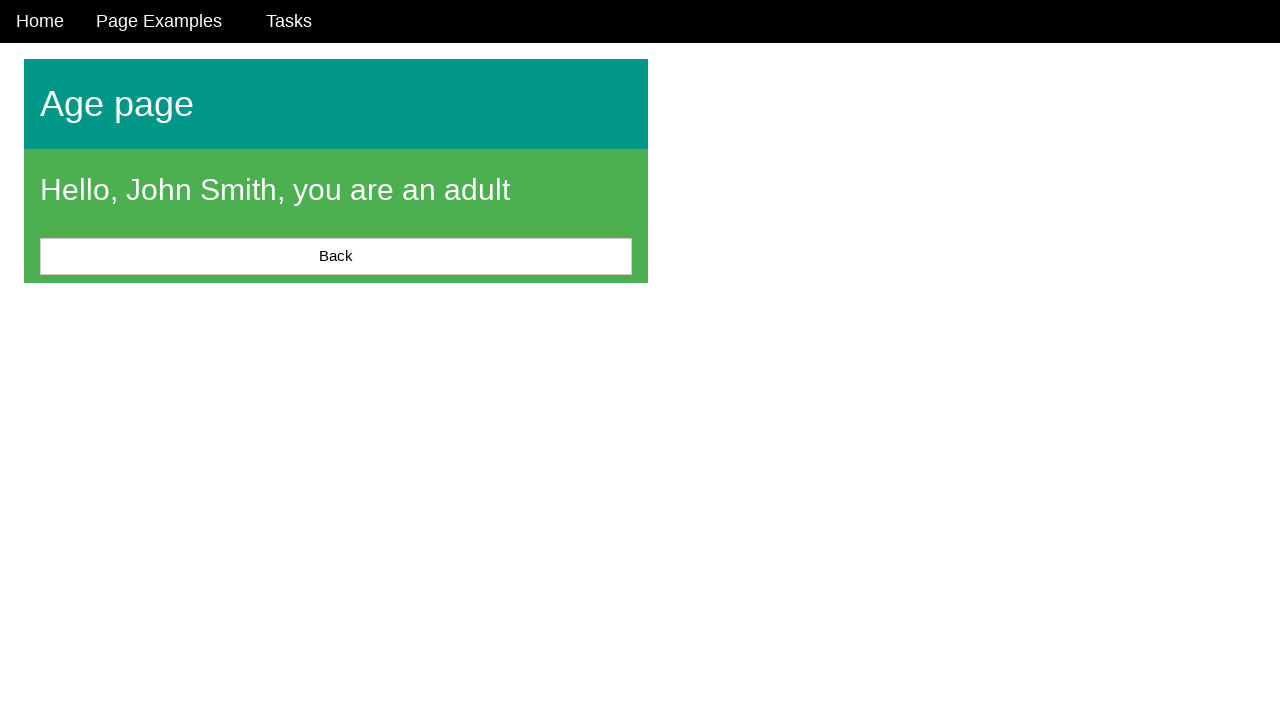

Message element loaded after form submission
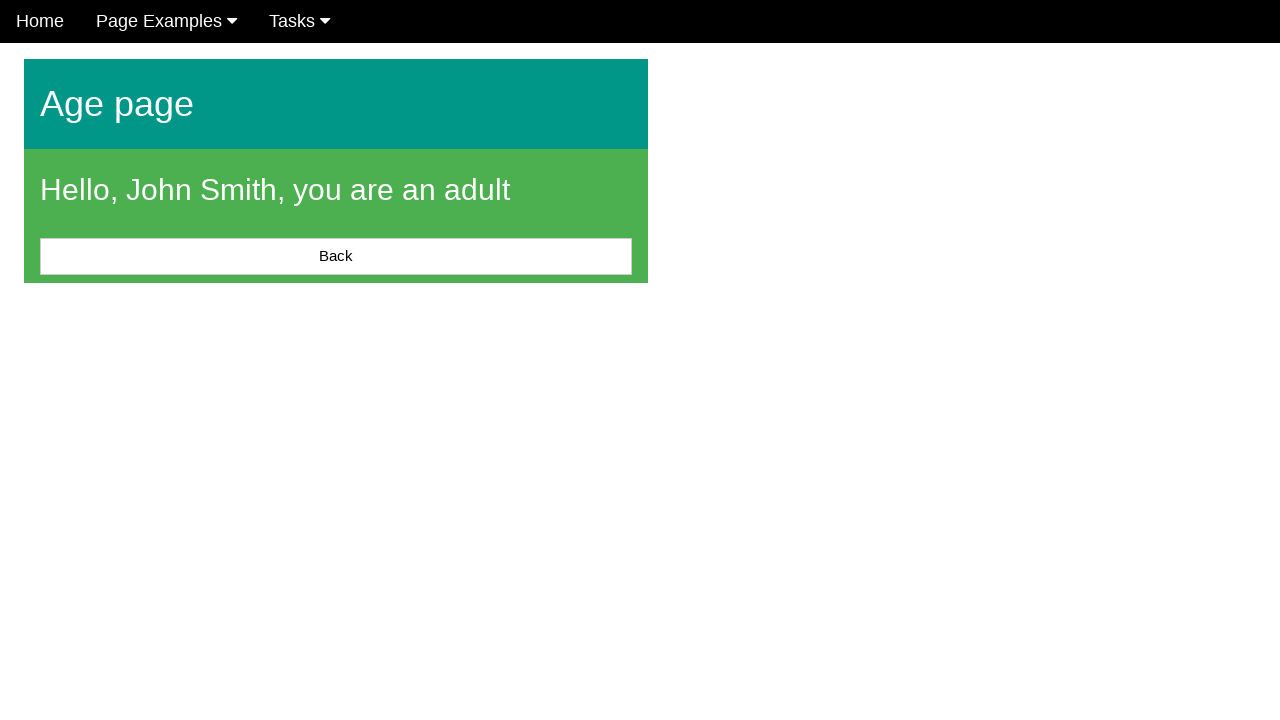

Located message element on page
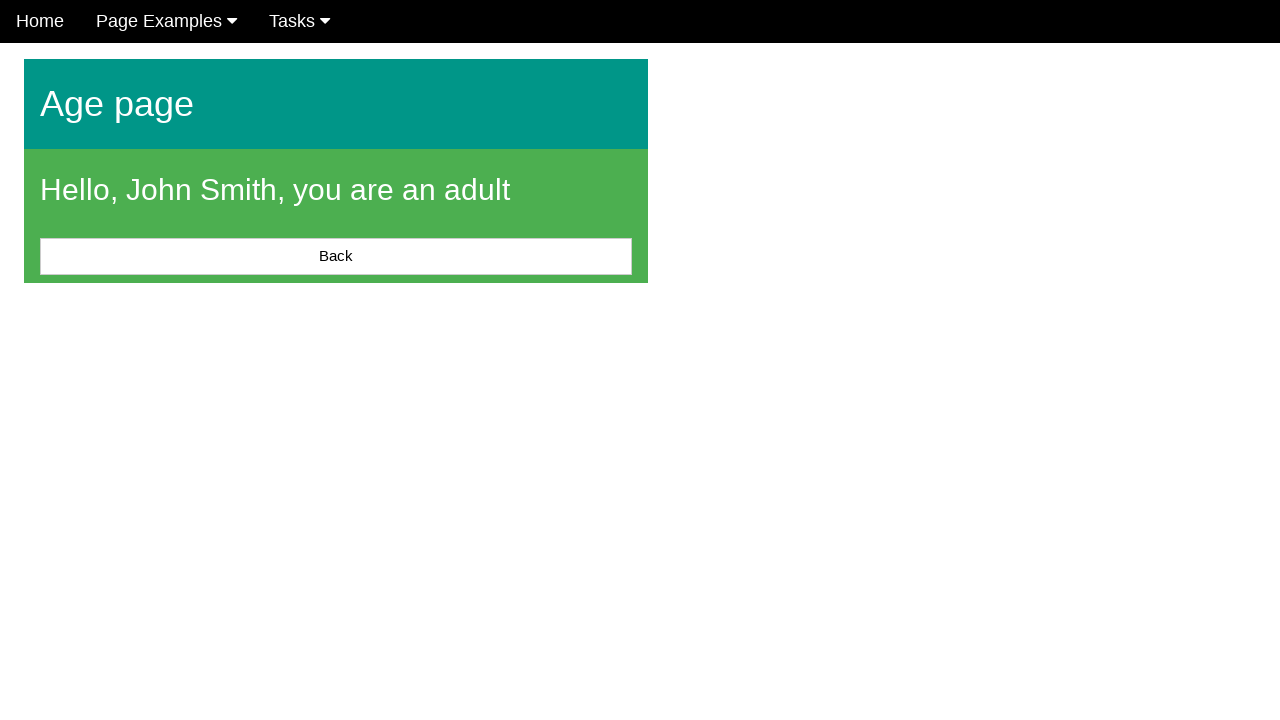

Verified that message is visible
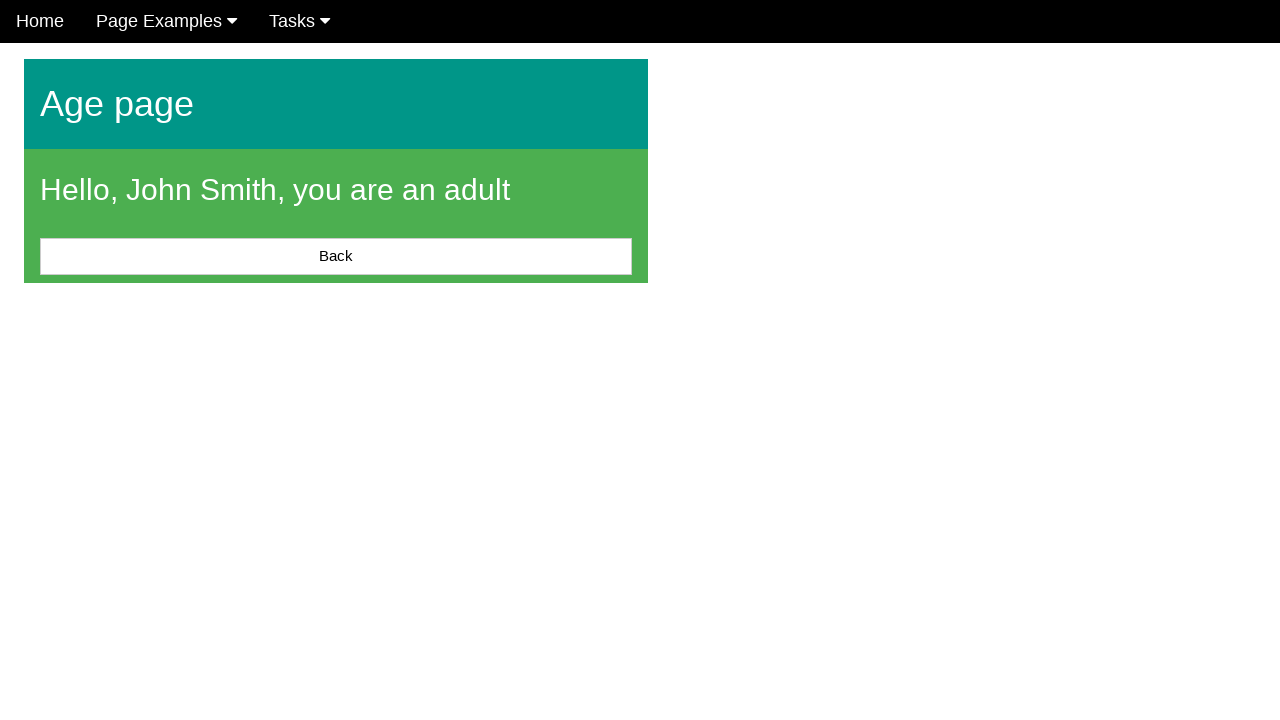

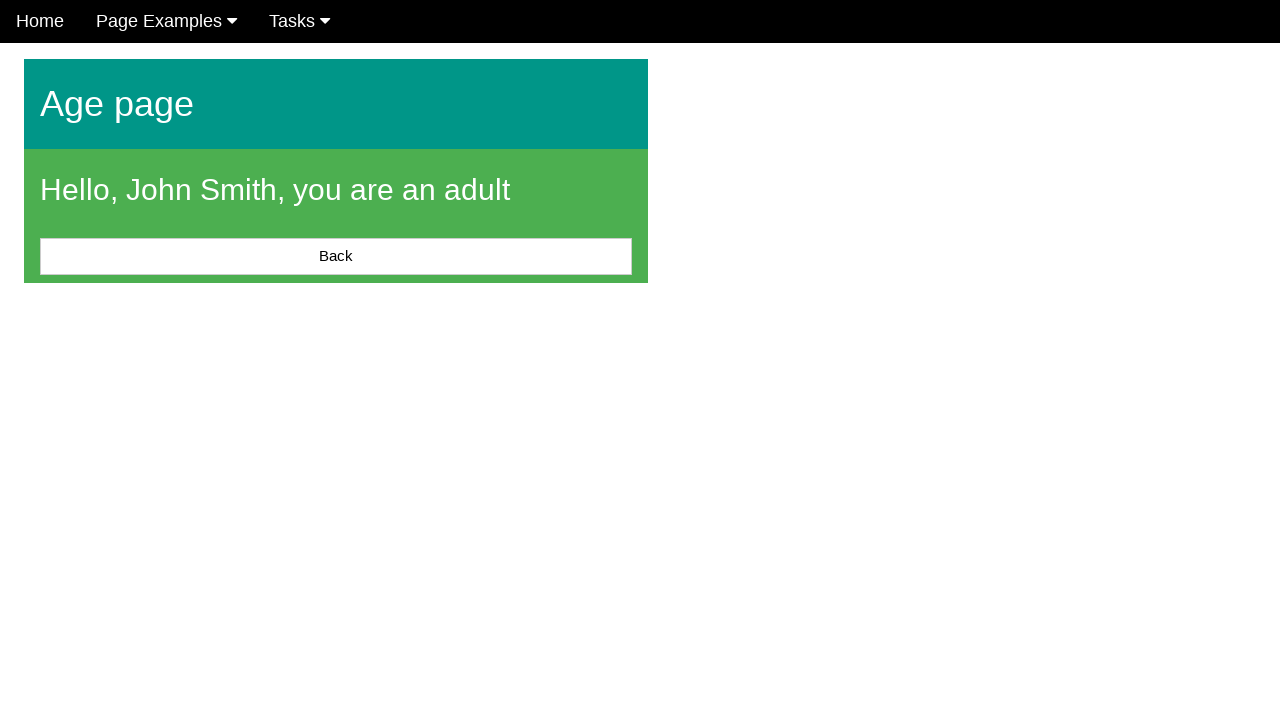